Navigates to an LMS website, clicks on "All Courses" link, and counts the number of courses displayed on the page

Starting URL: https://alchemy.hguy.co/lms

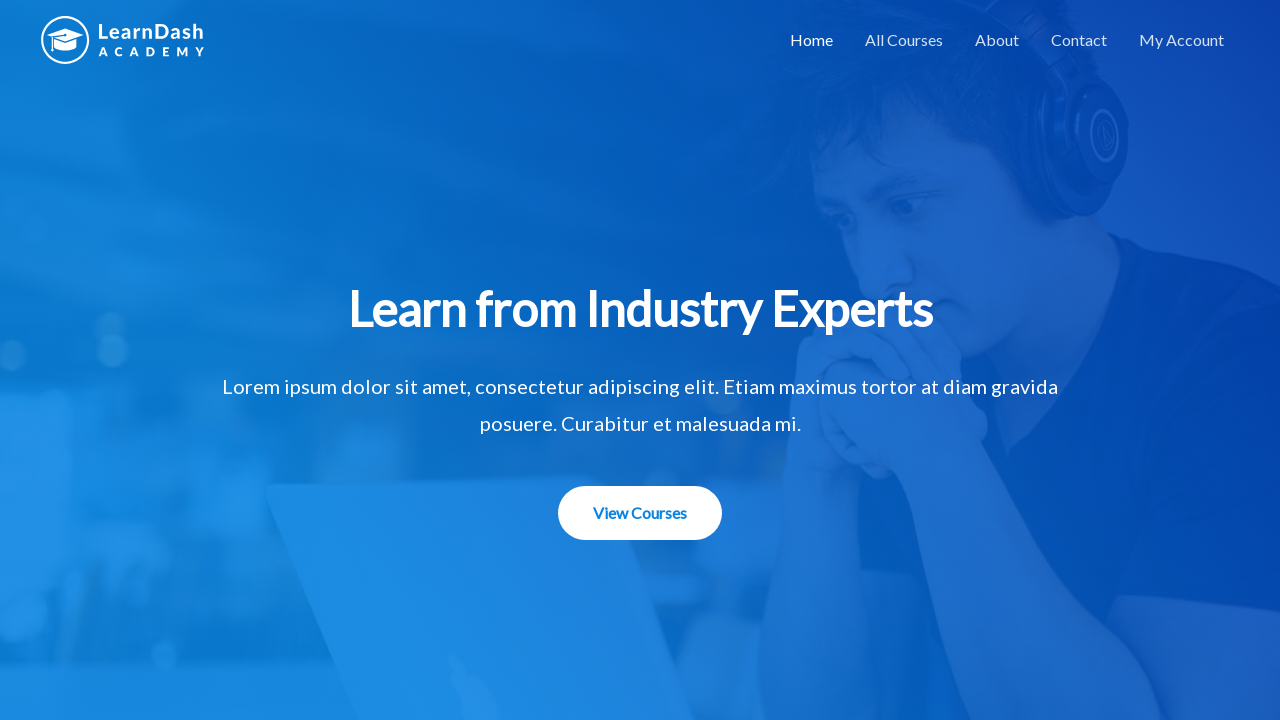

Clicked on 'All Courses' link at (904, 40) on a:text('All Courses')
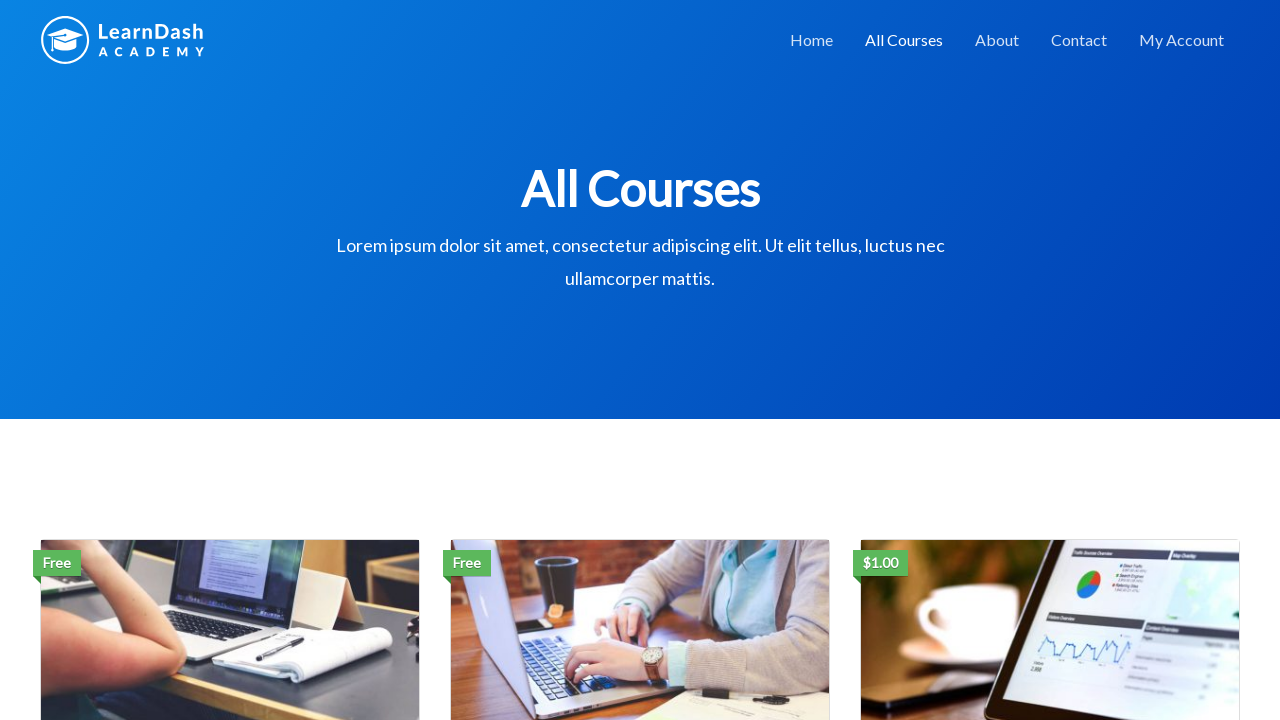

Waited for courses page to load (networkidle)
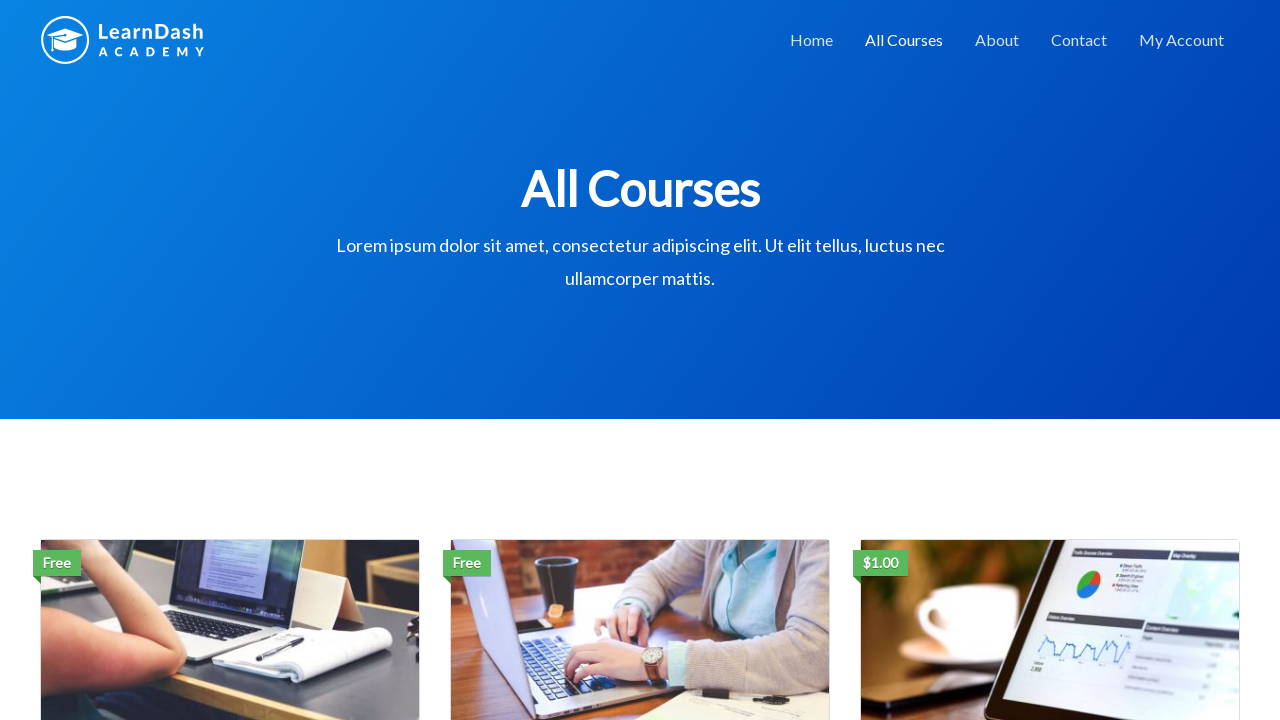

Found and counted 3 course items on the page
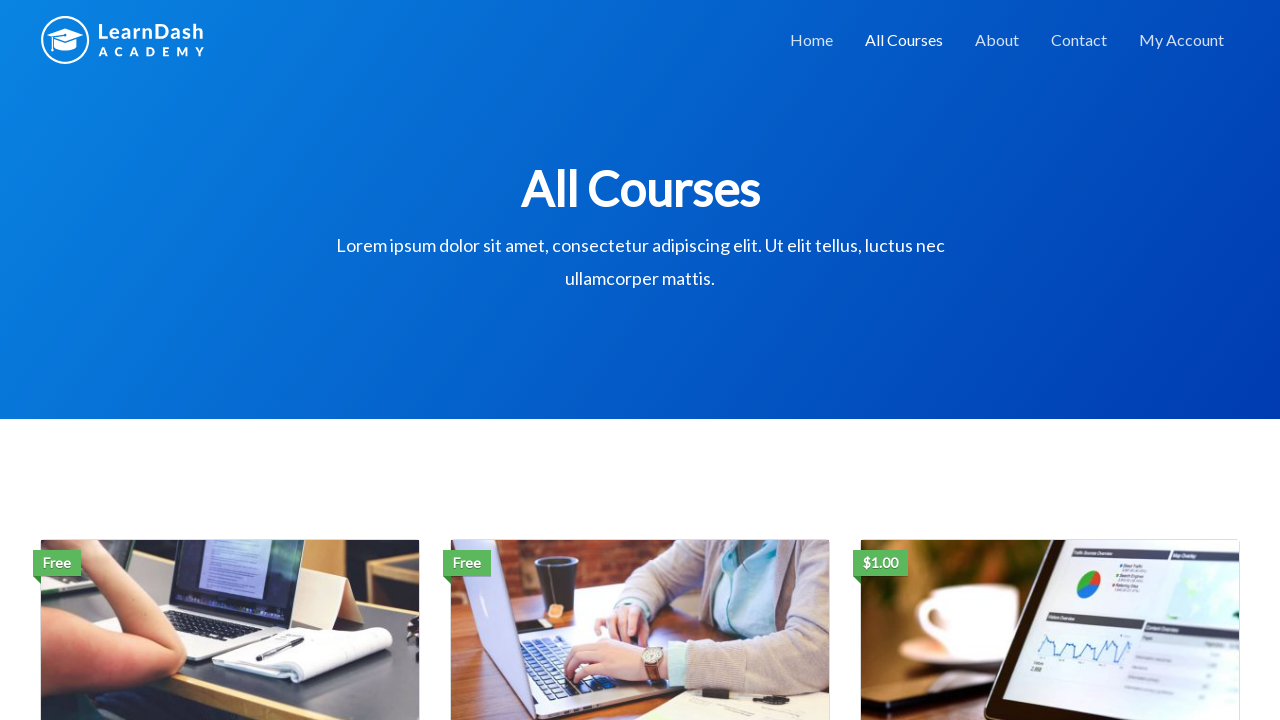

Verified that courses were found (total: 3)
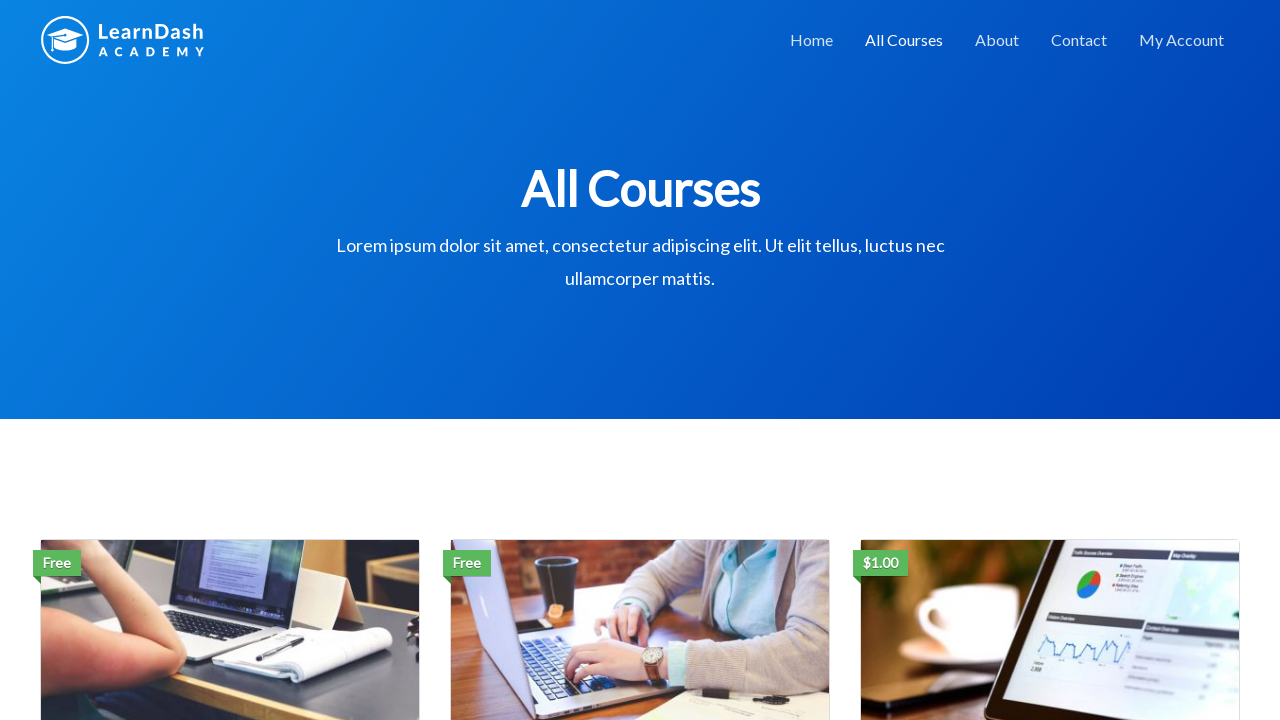

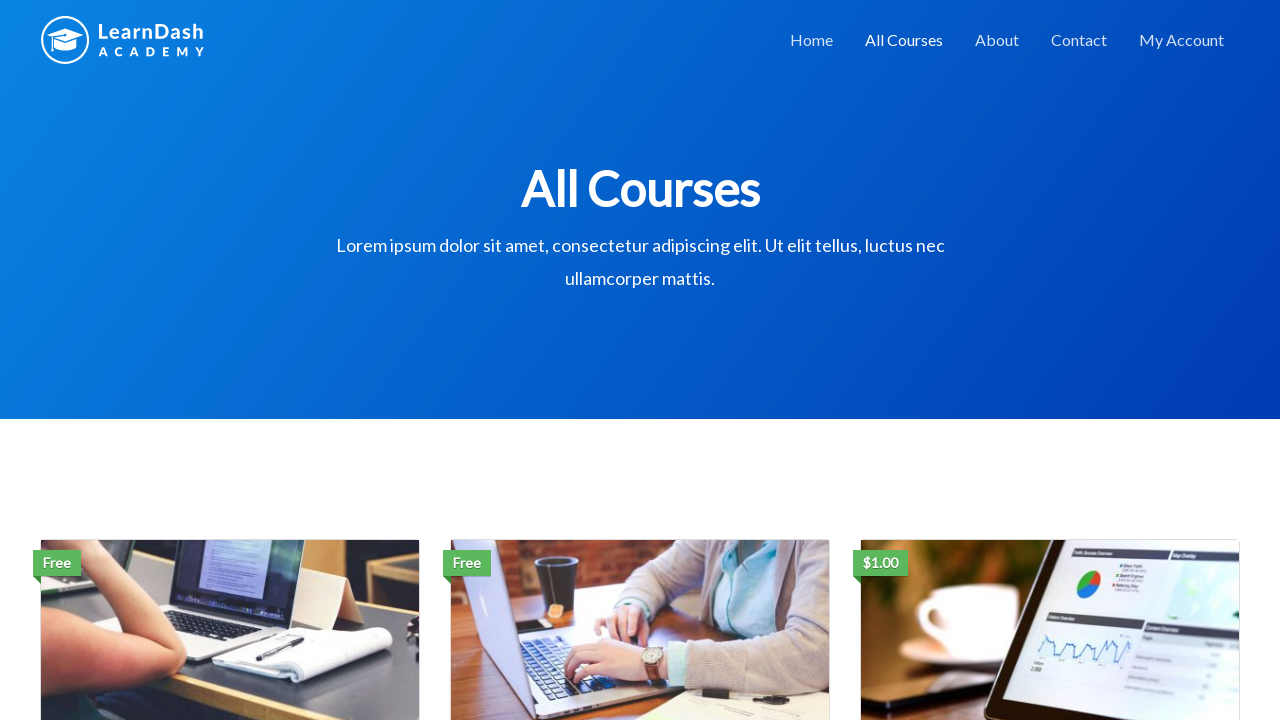